Opens a browser, maximizes the window, and navigates to the VCTC Pune website to verify the page loads successfully.

Starting URL: https://vctcpune.com

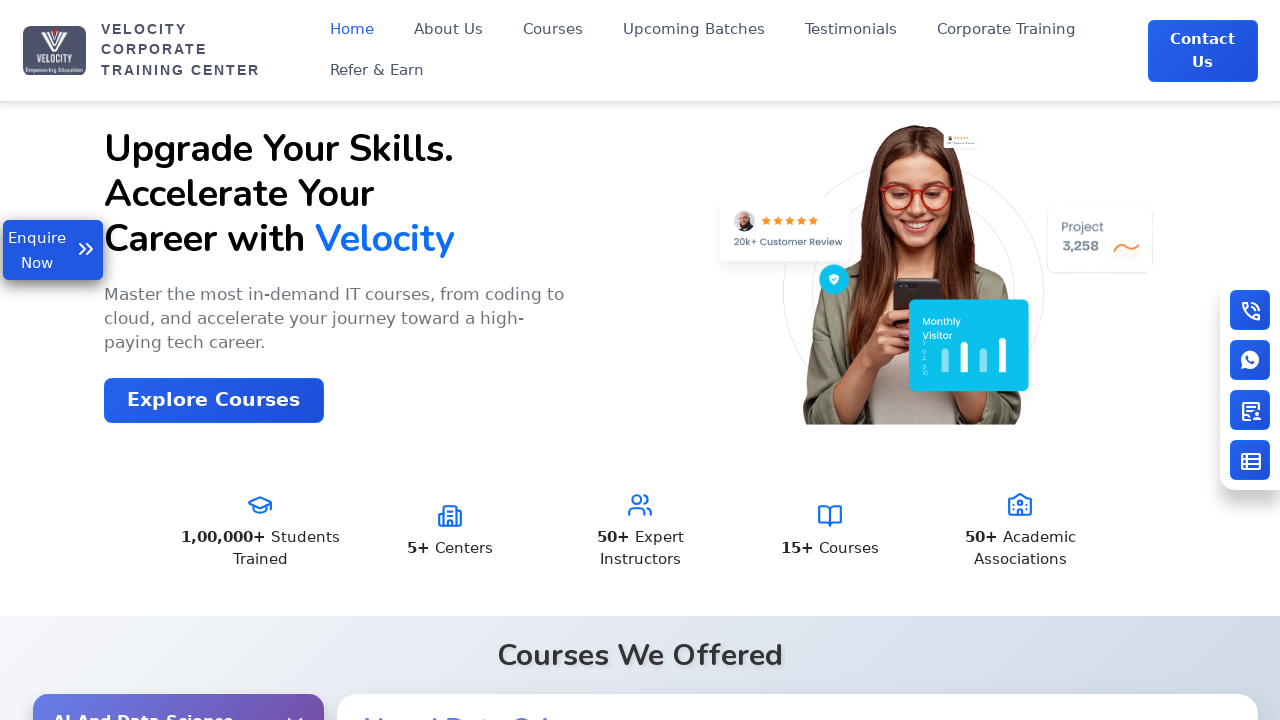

Set viewport size to 1920x1080
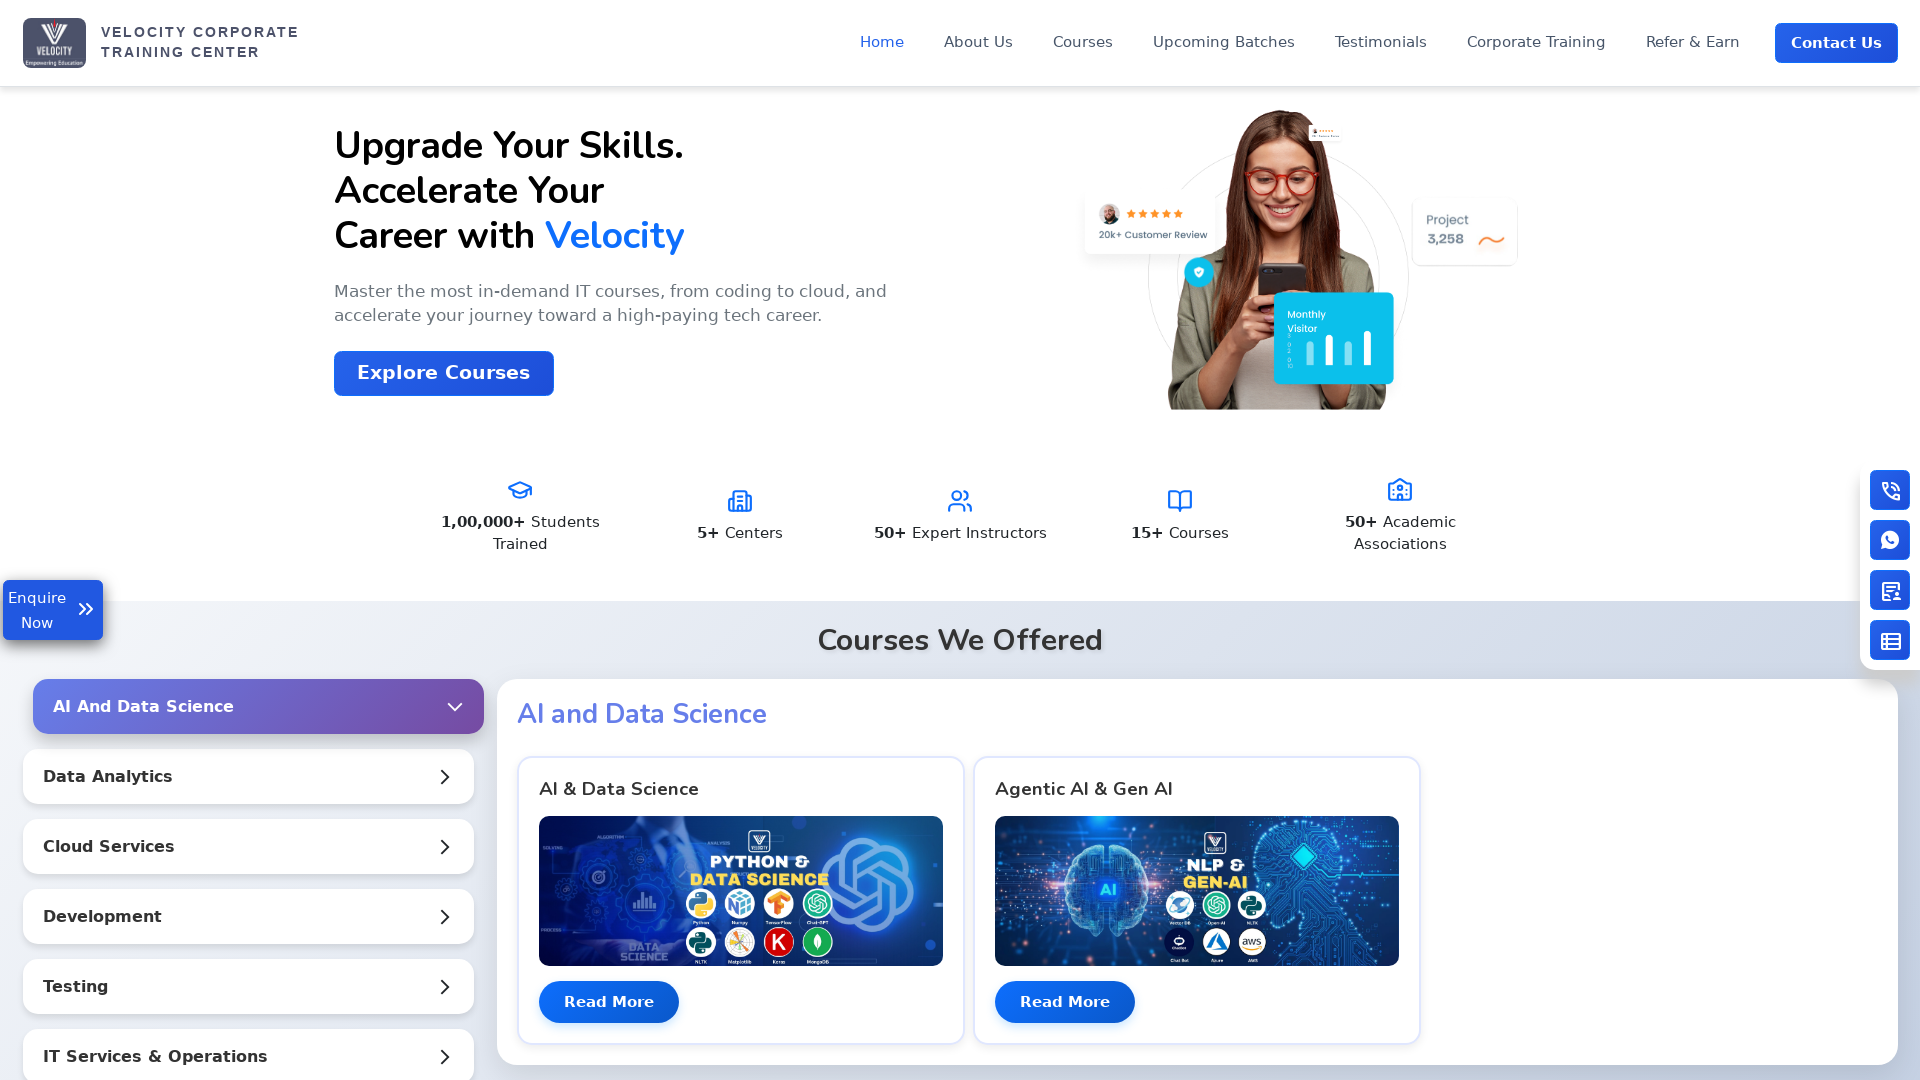

VCTC Pune website page fully loaded
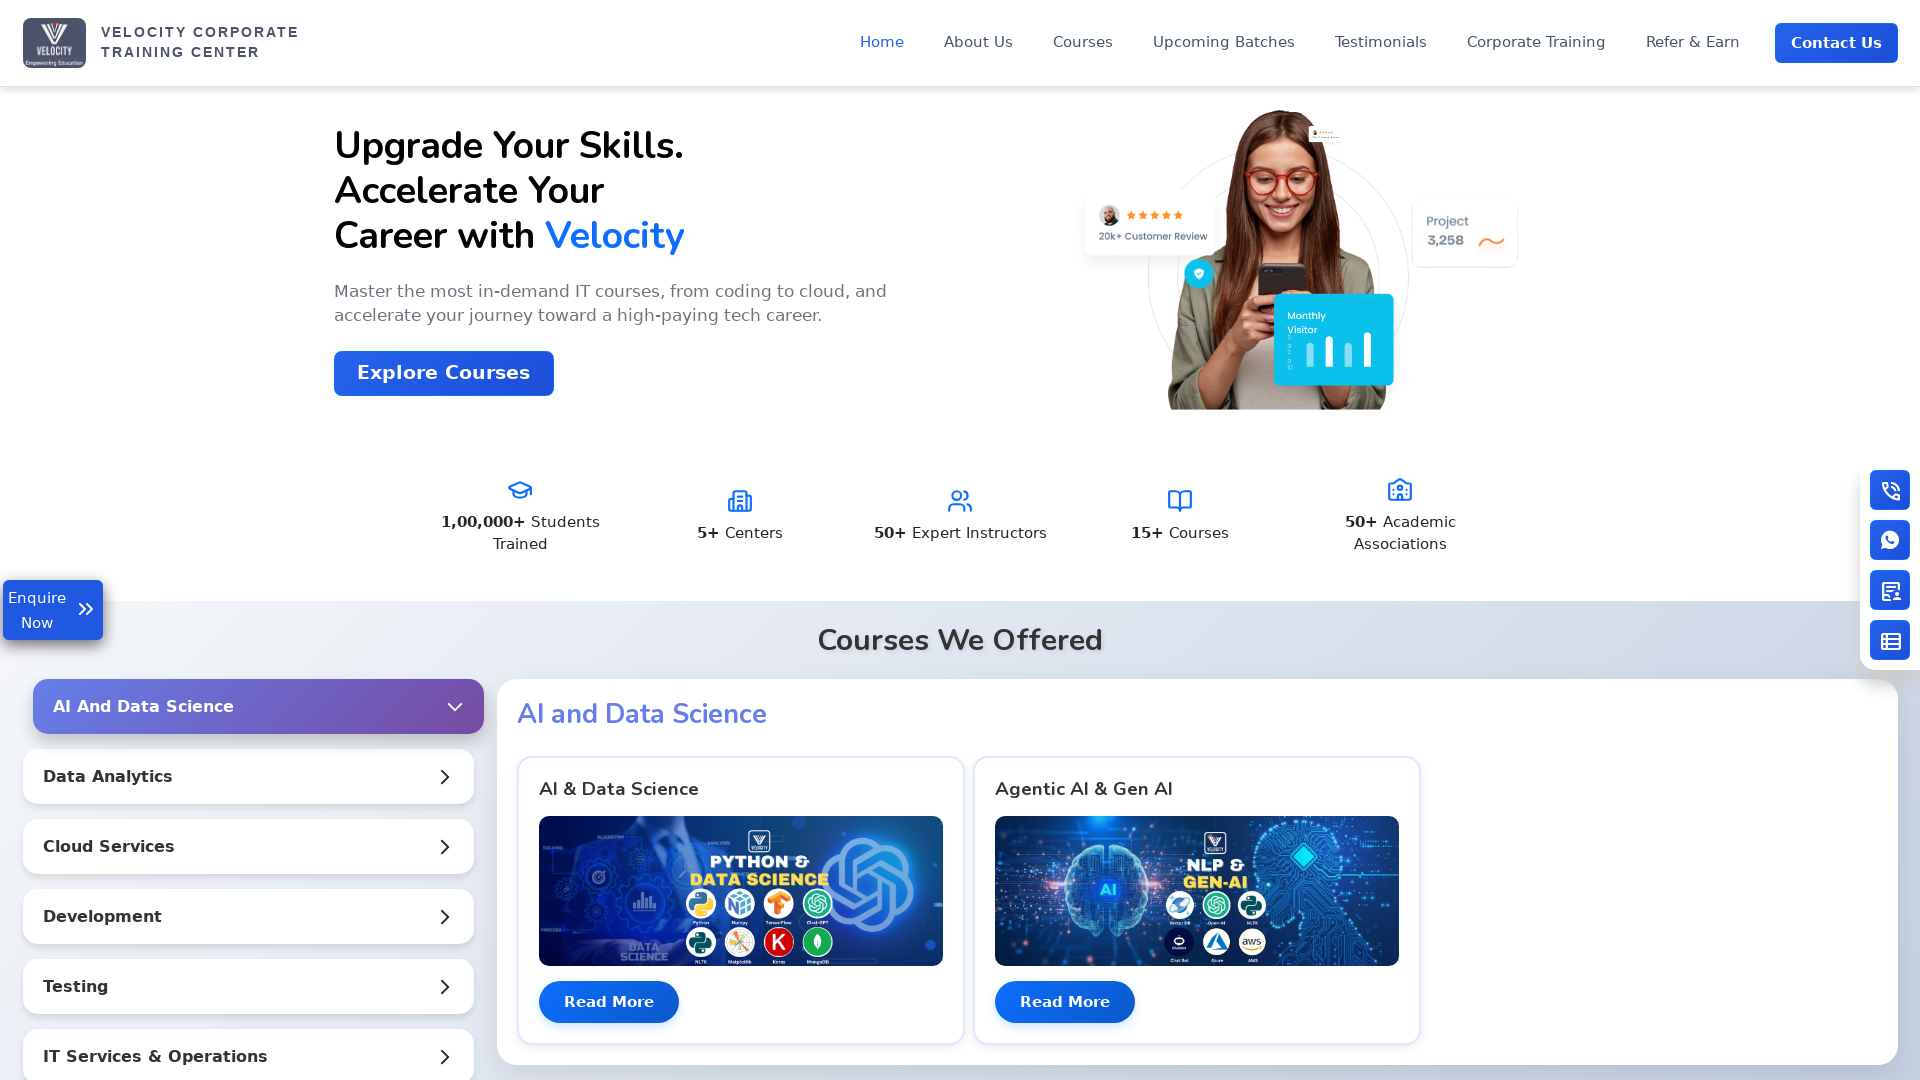

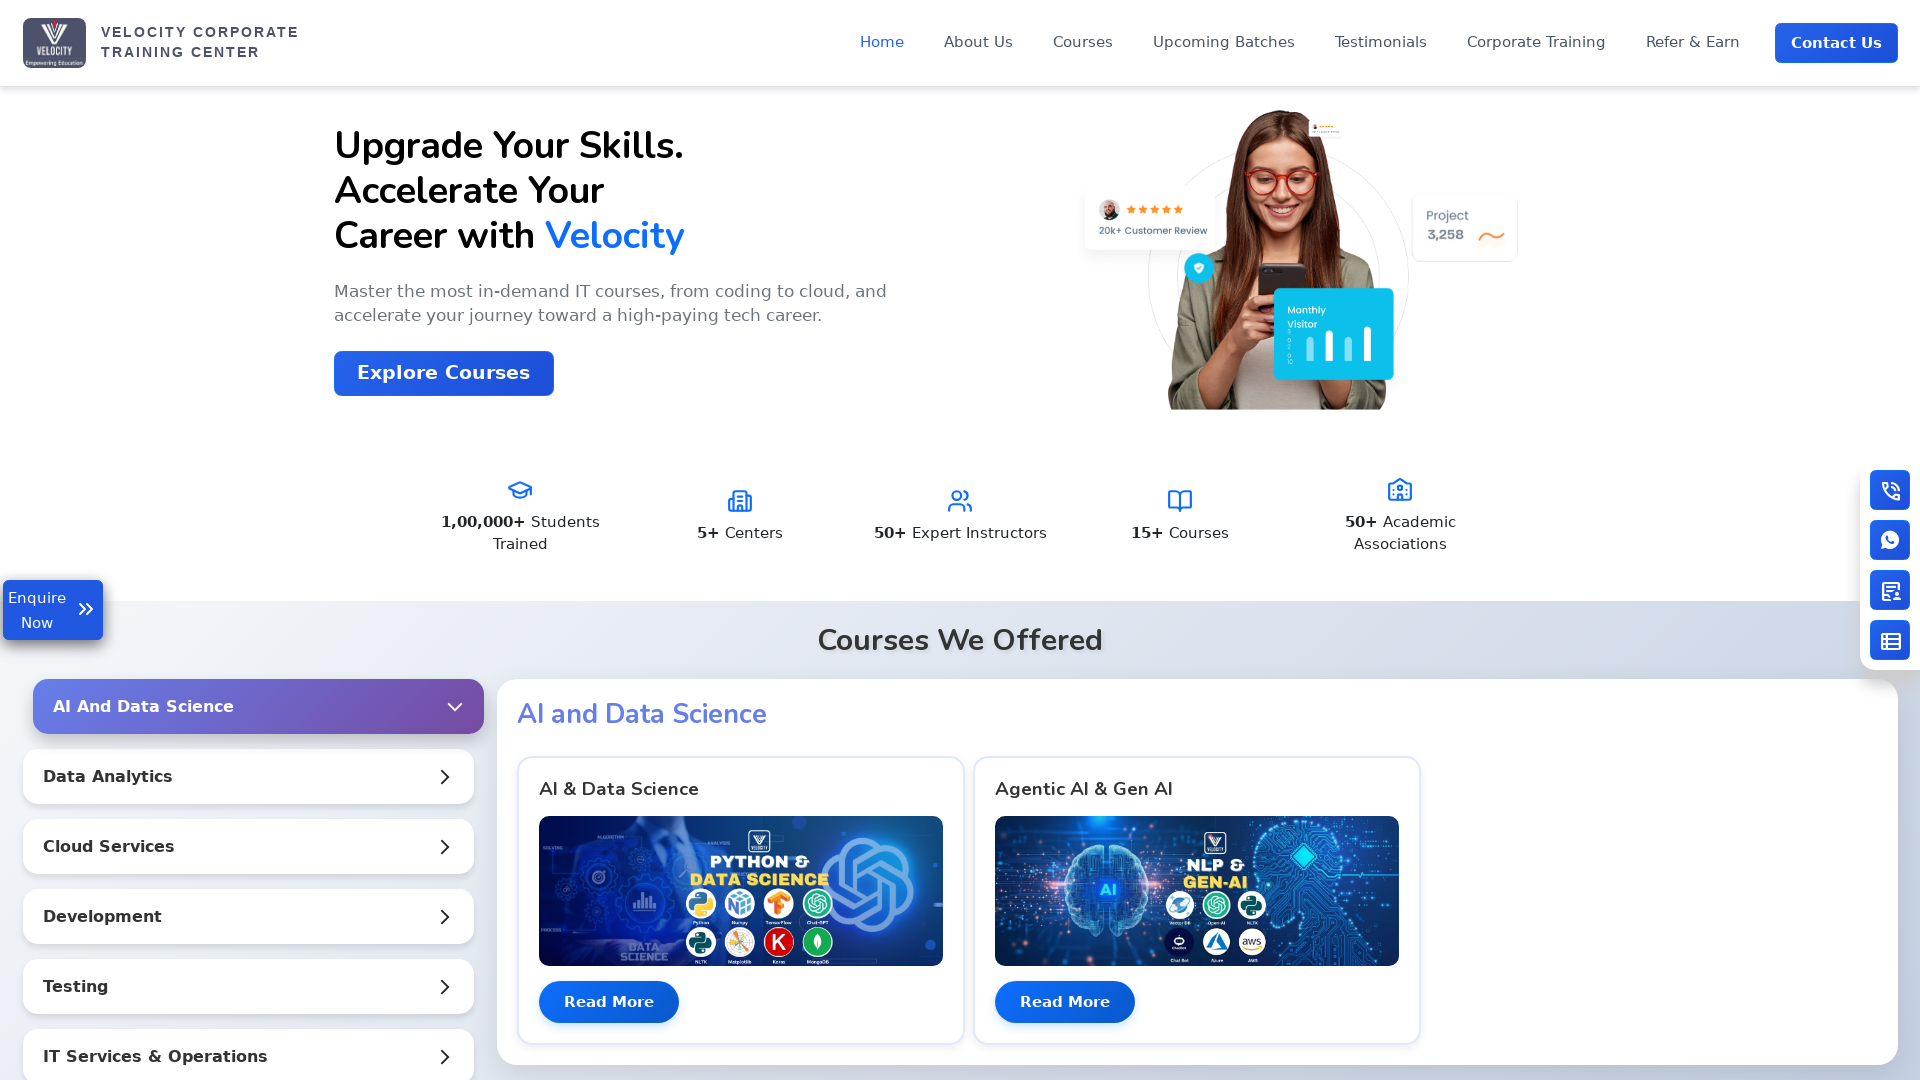